Tests Google Translate's voice input feature by clicking the microphone button to activate voice translation

Starting URL: https://translate.google.com/?sl=en&tl=es&op=translate

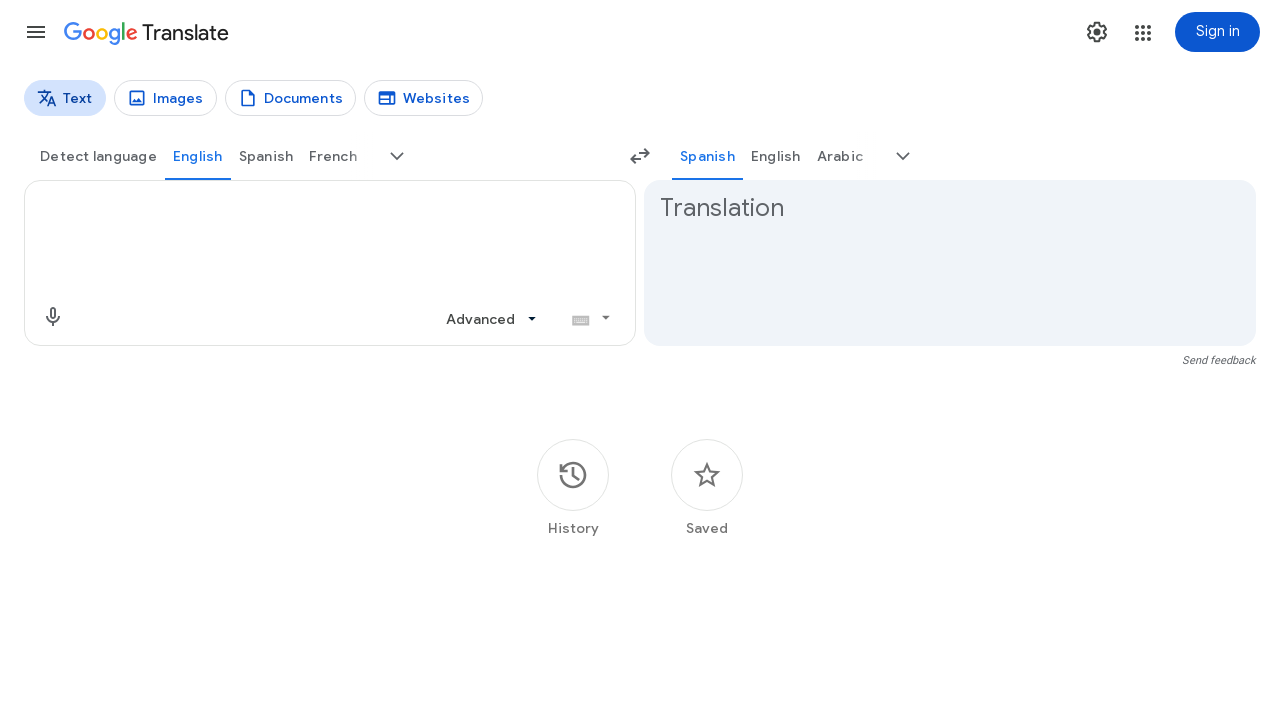

Navigated to Google Translate with English to Spanish configuration
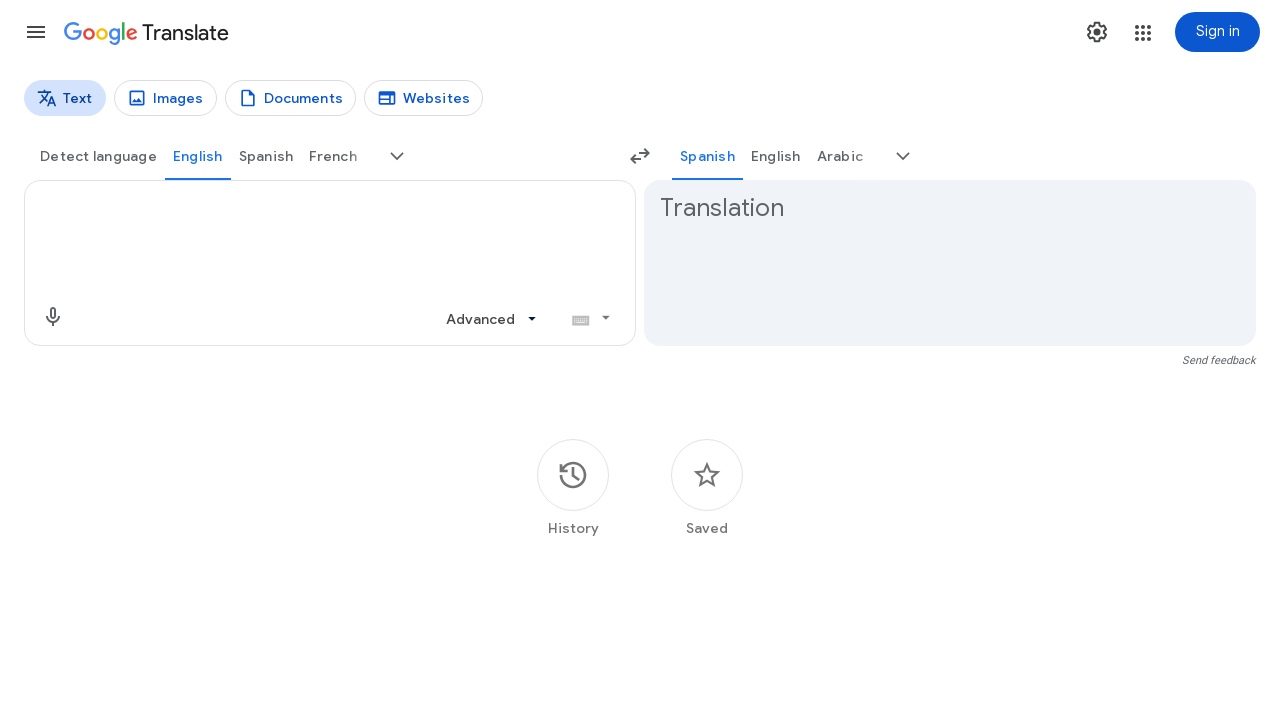

Clicked microphone button to activate voice translation at (53, 317) on (//button[@aria-label='Translate by voice'])[2]
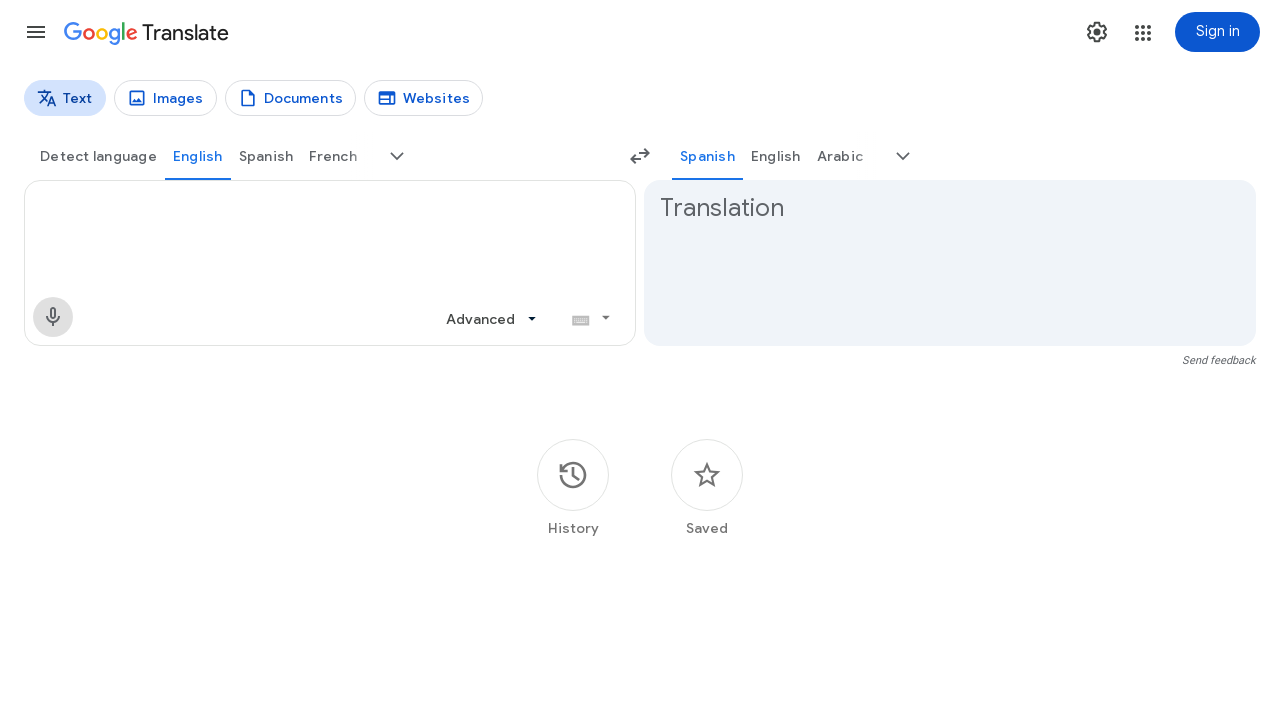

Waited for voice input interface to appear
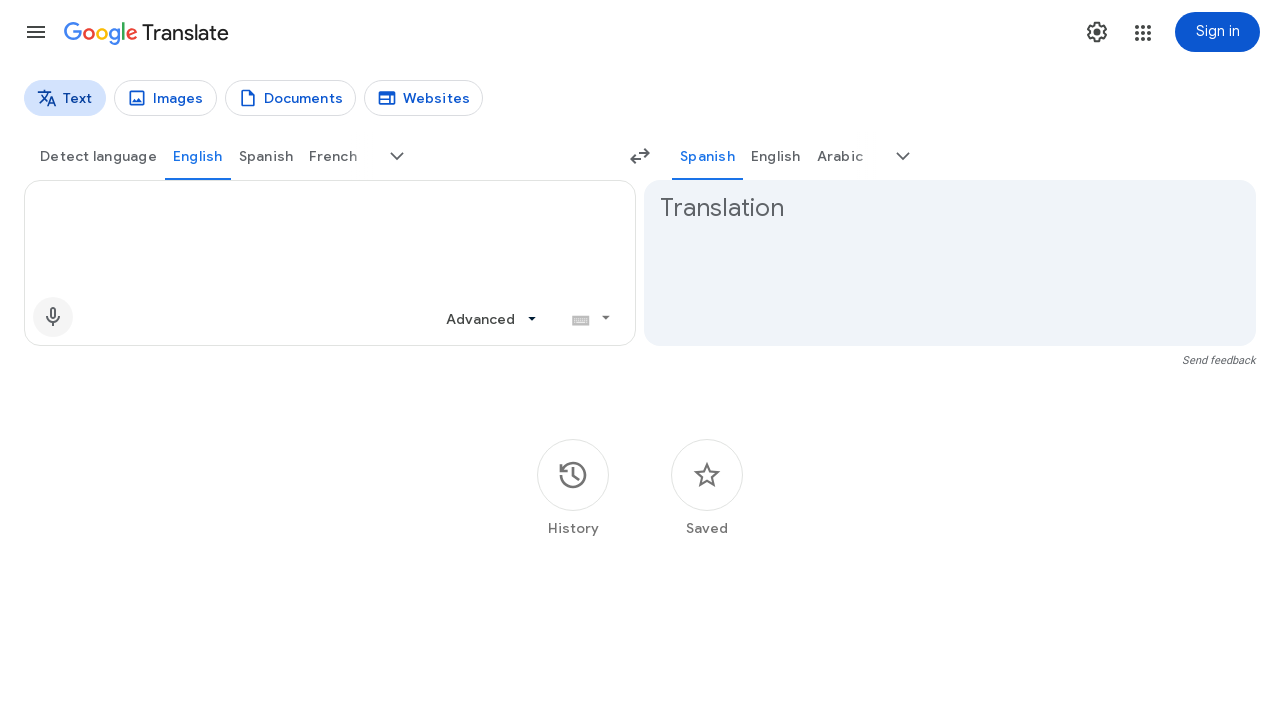

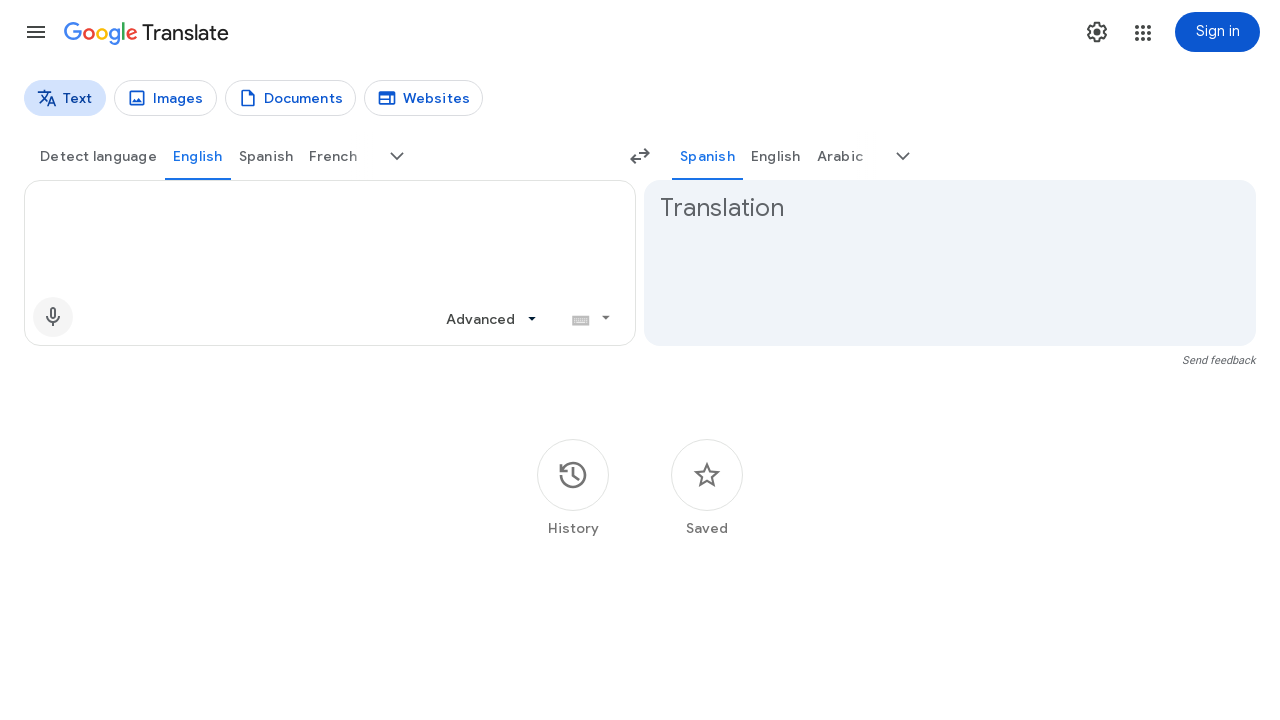